Tests navigation to the registration page by clicking the registration link and verifying the URL changes to the registration page.

Starting URL: https://qa.koel.app

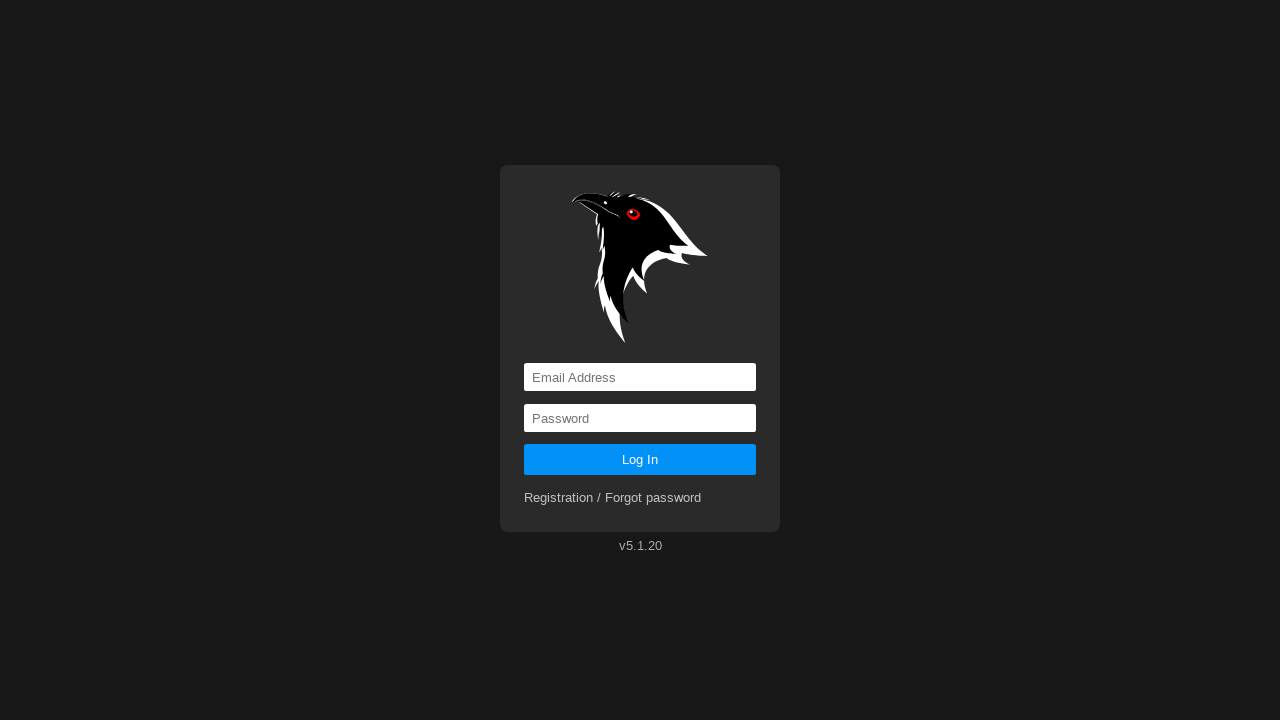

Clicked on the registration link at (613, 498) on a[href='registration']
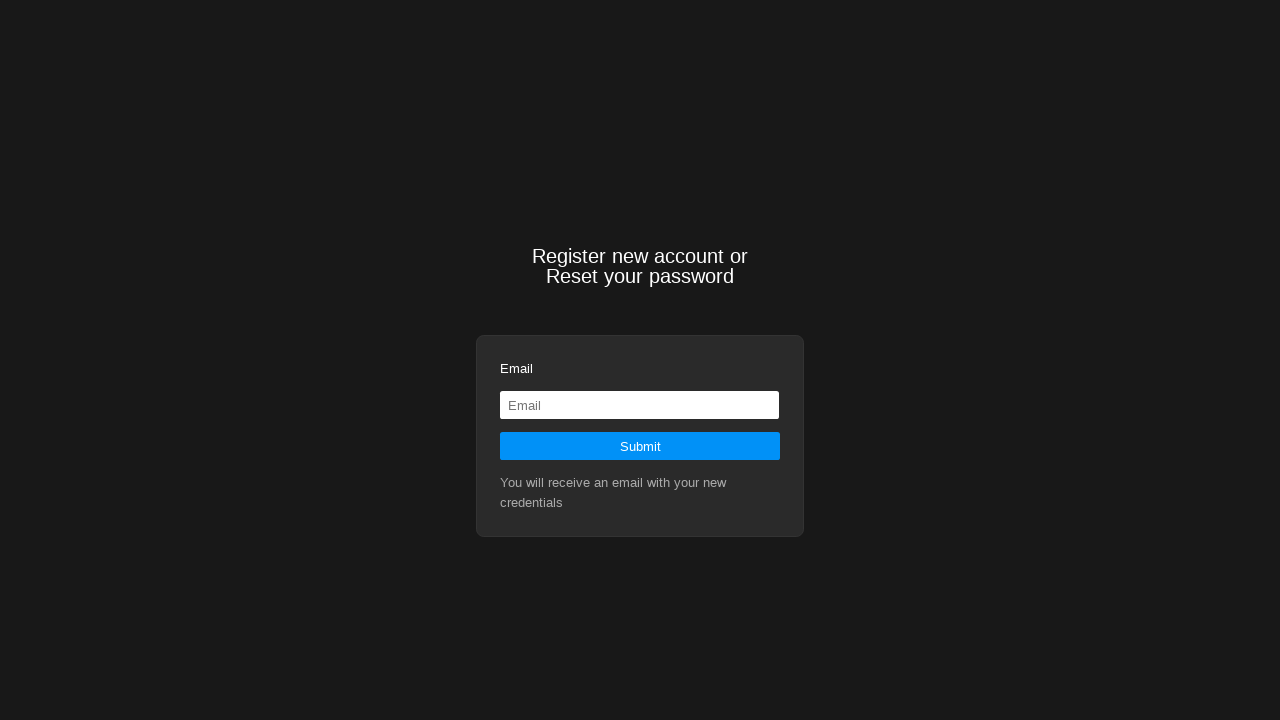

Navigation to registration page confirmed - URL changed to https://qa.koel.app/registration
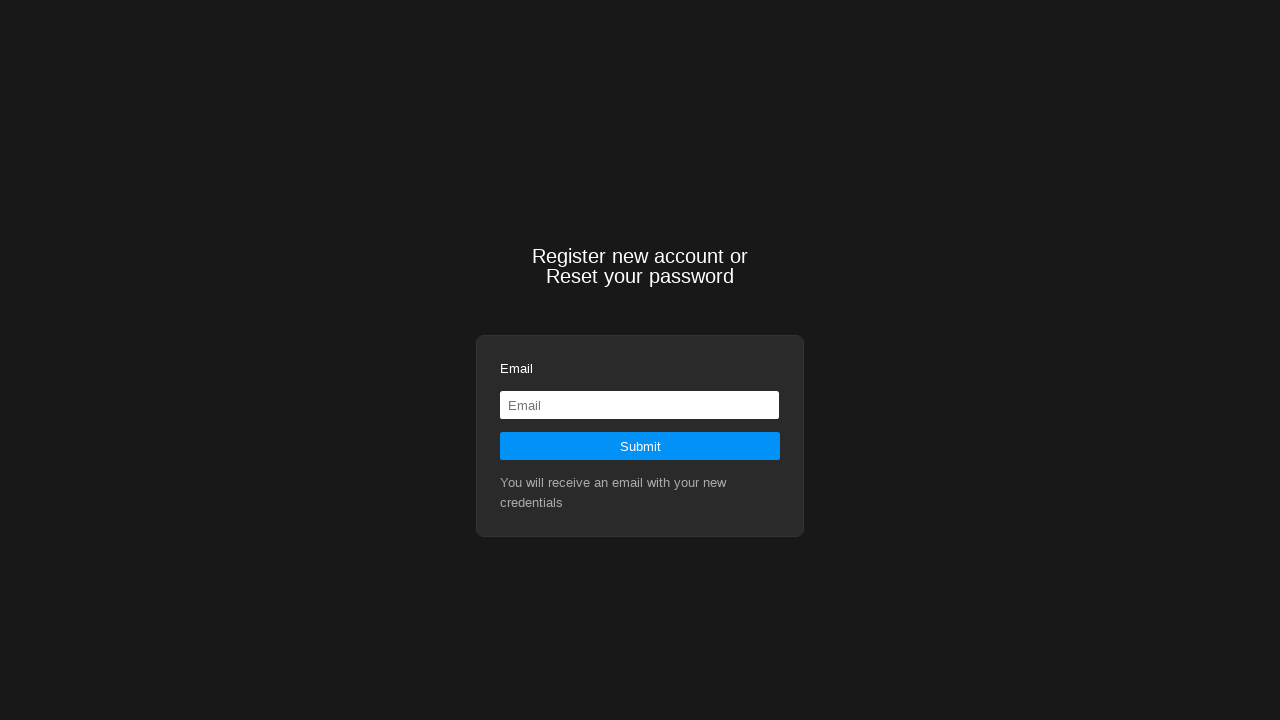

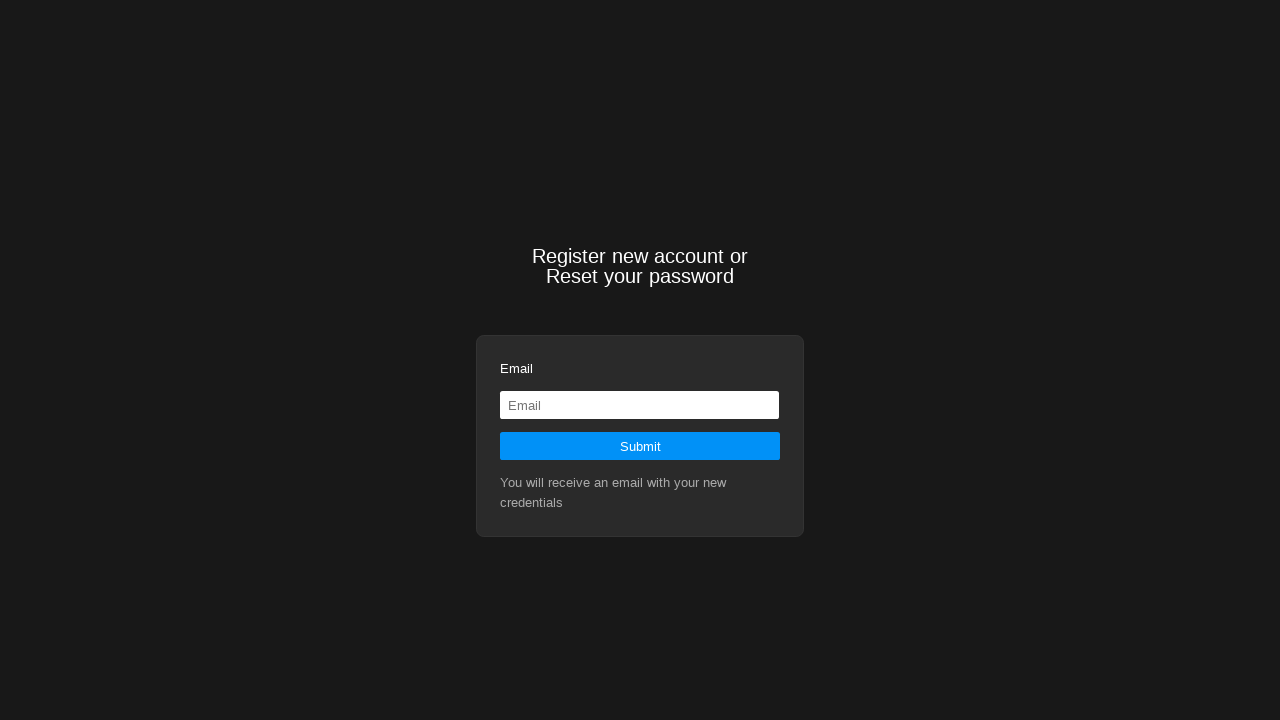